Tests browser navigation methods by navigating to GitHub, then to Myntra, going back to GitHub, going forward to Myntra, and refreshing the page.

Starting URL: https://www.github.com

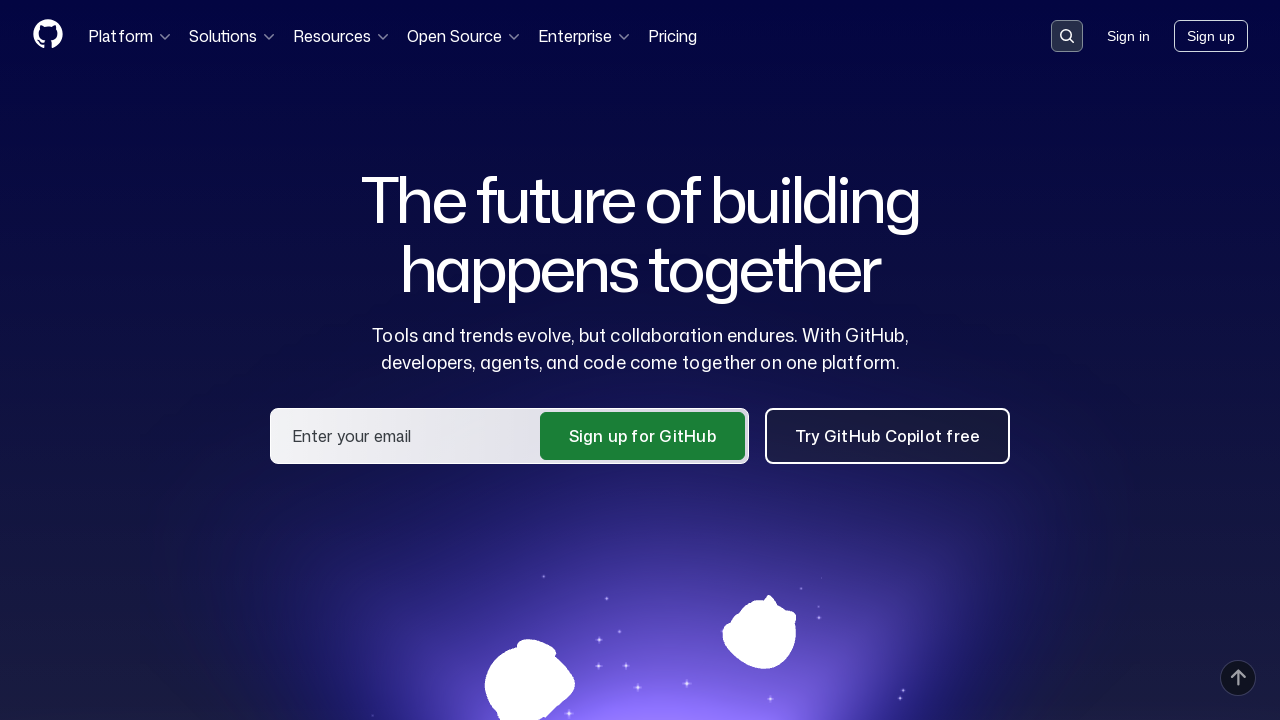

Navigated to Myntra website
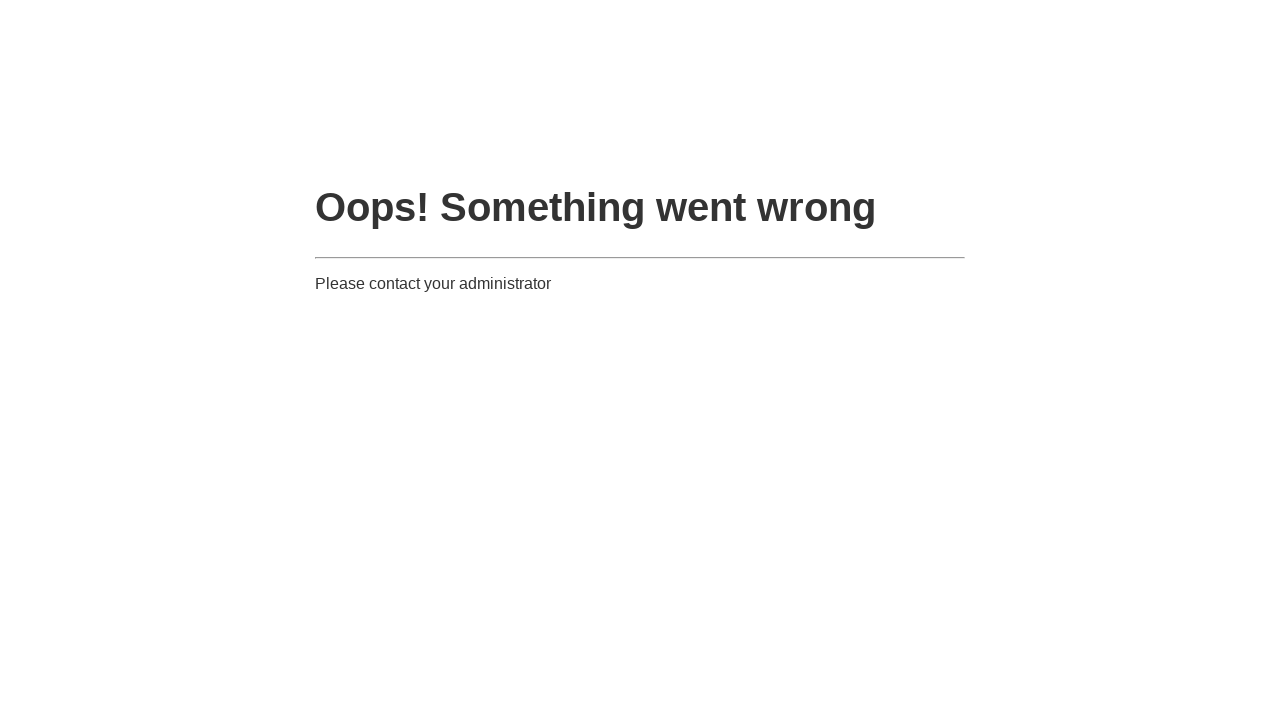

Navigated back to GitHub
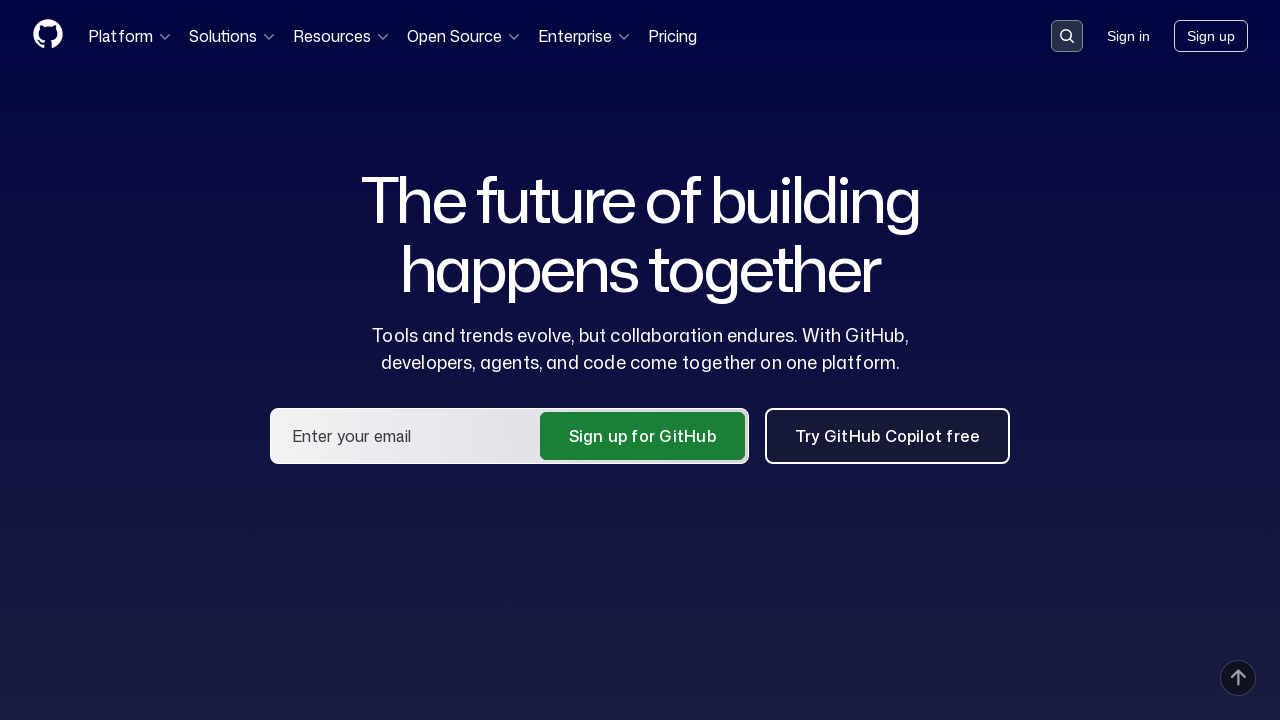

Verified current page URL: https://github.com/
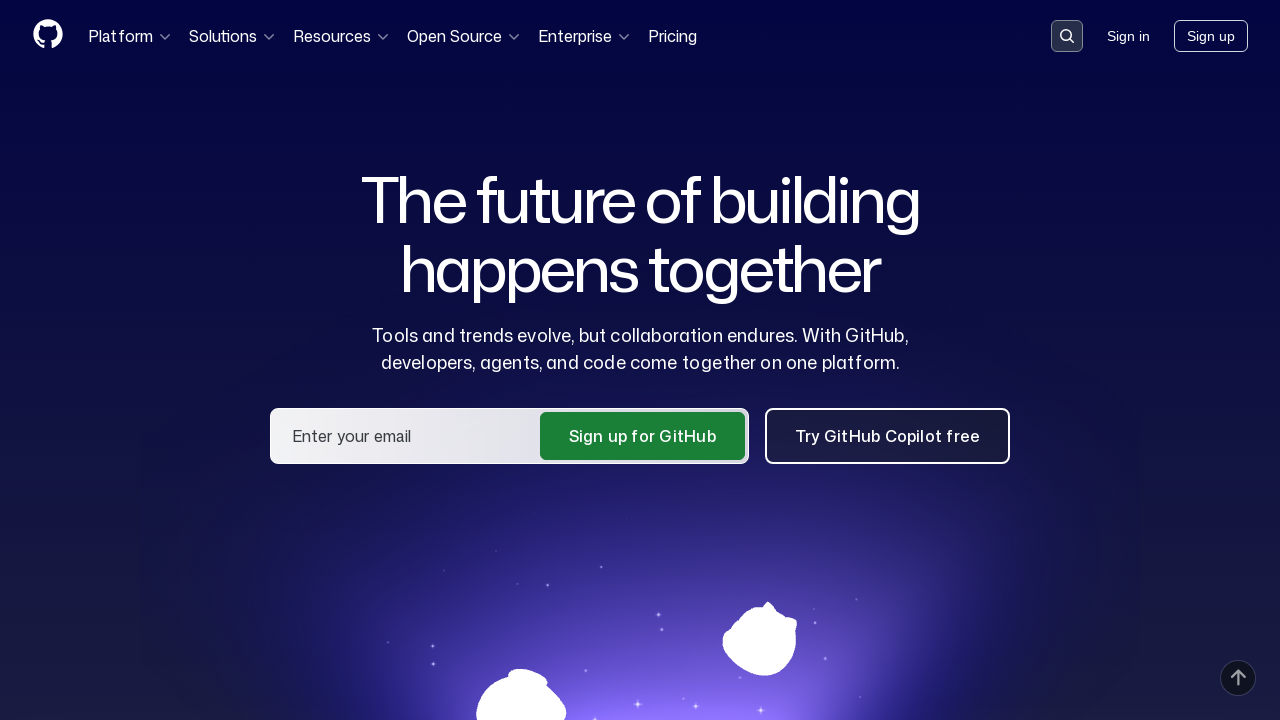

Navigated forward to Myntra
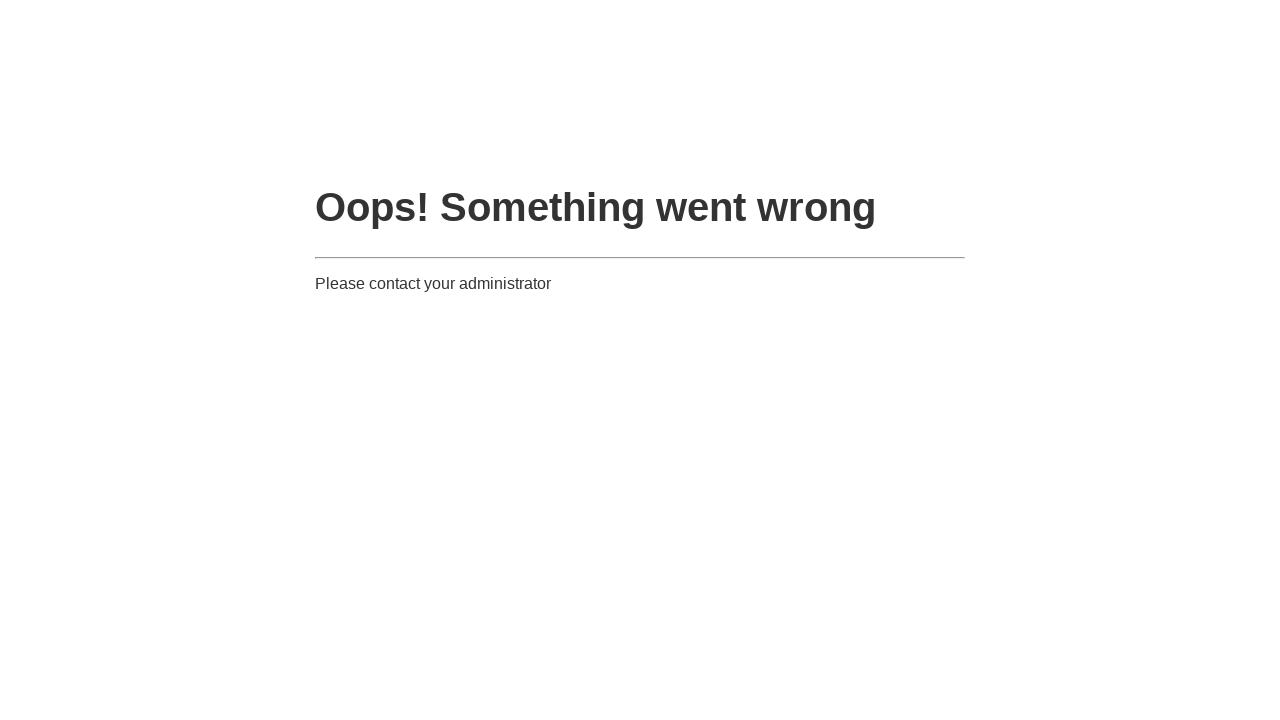

Verified current page URL: https://www.myntra.com/
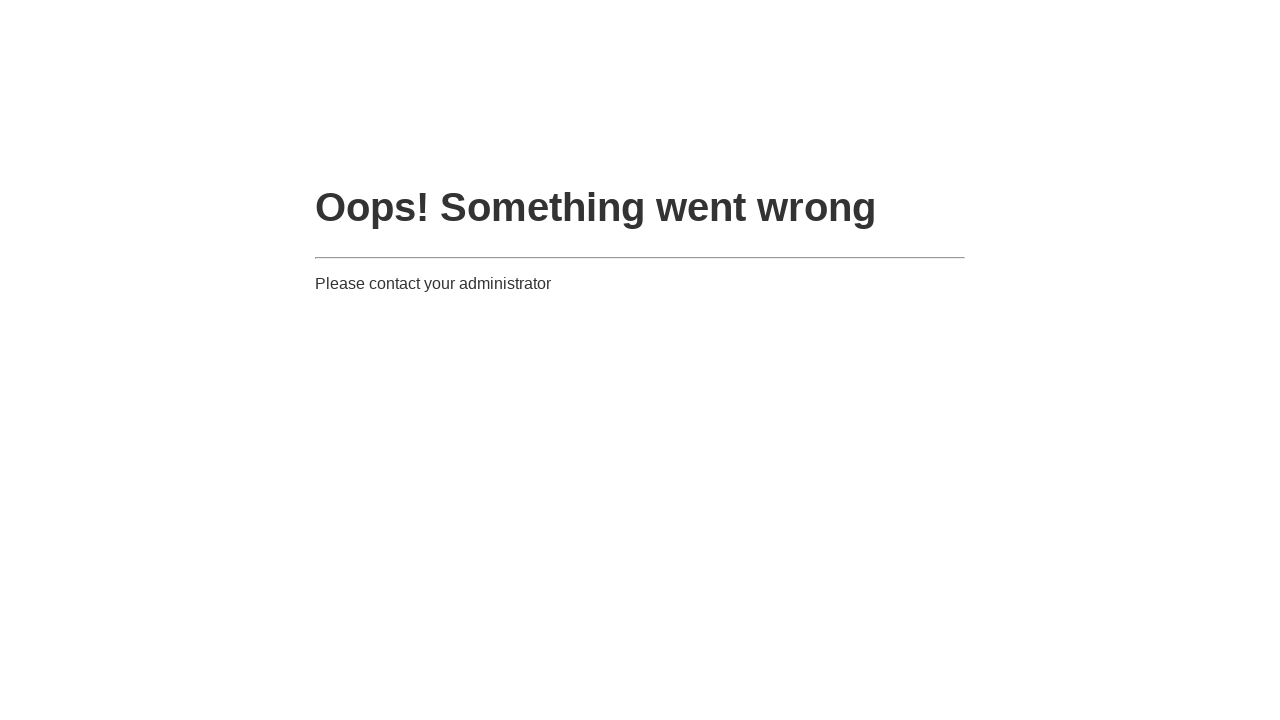

Refreshed the current page
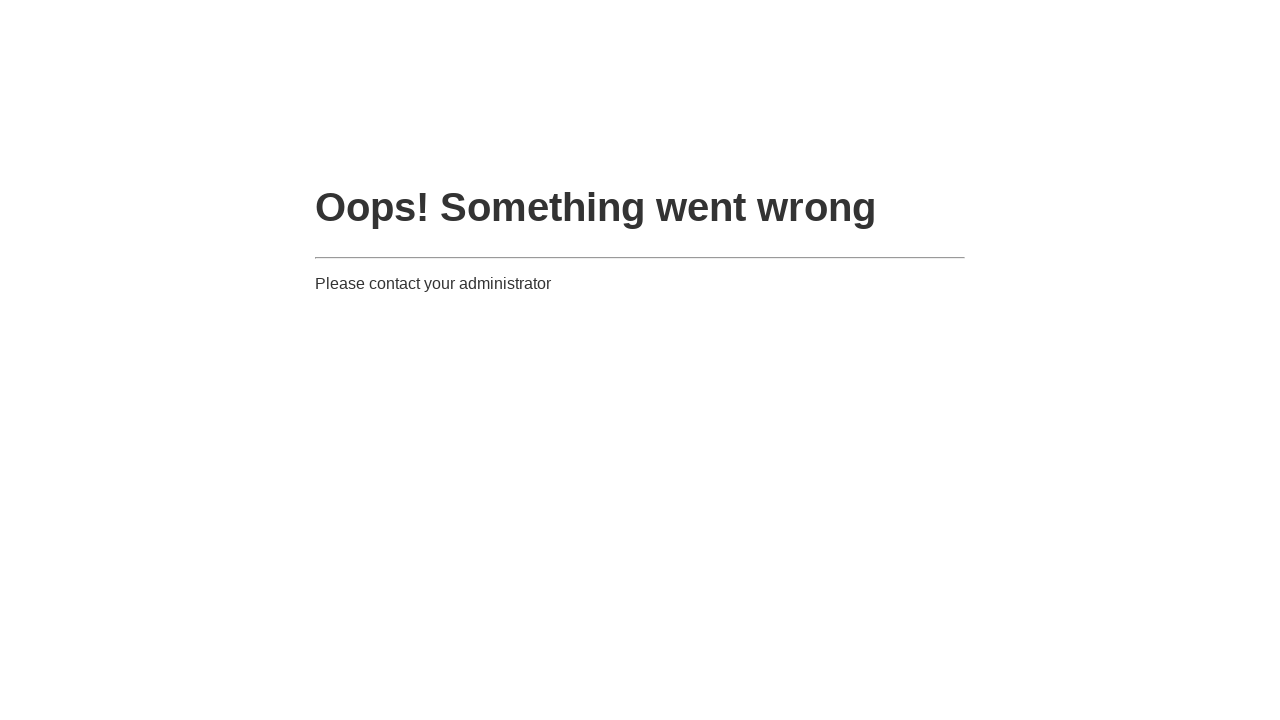

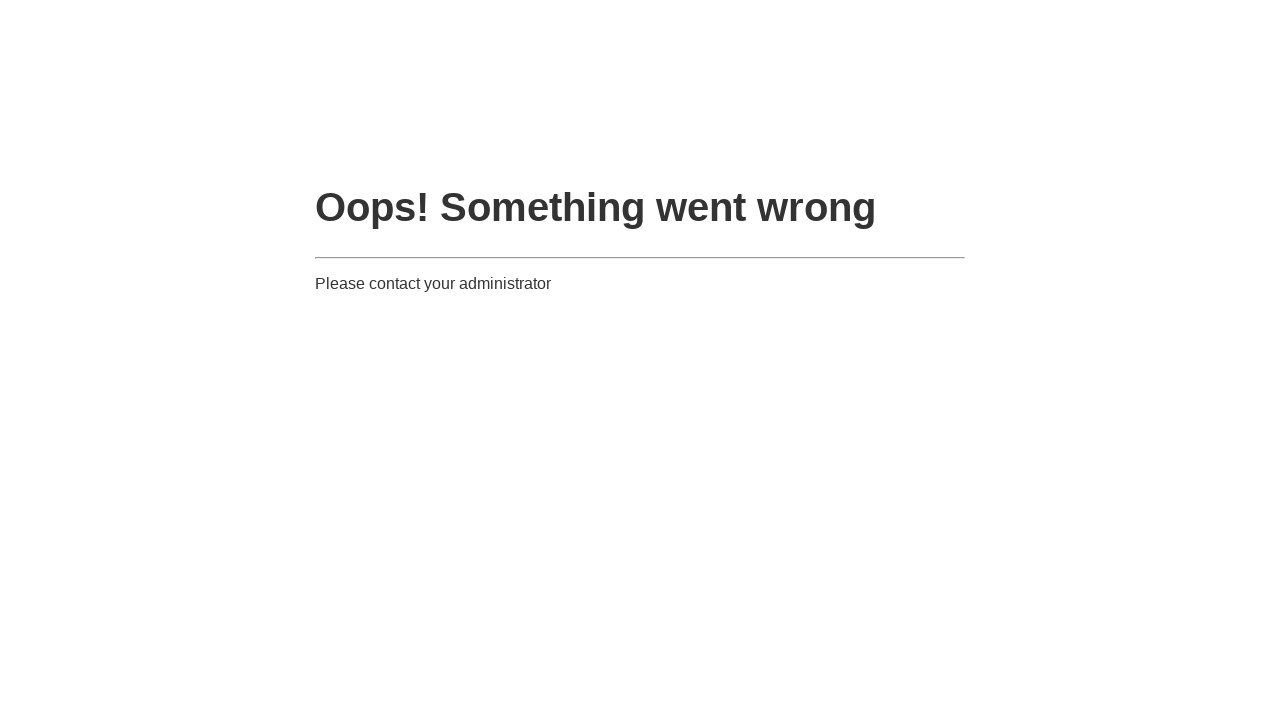